Tests that clicking the alert button displays a simple JavaScript alert with the expected message

Starting URL: https://demoqa.com/alerts

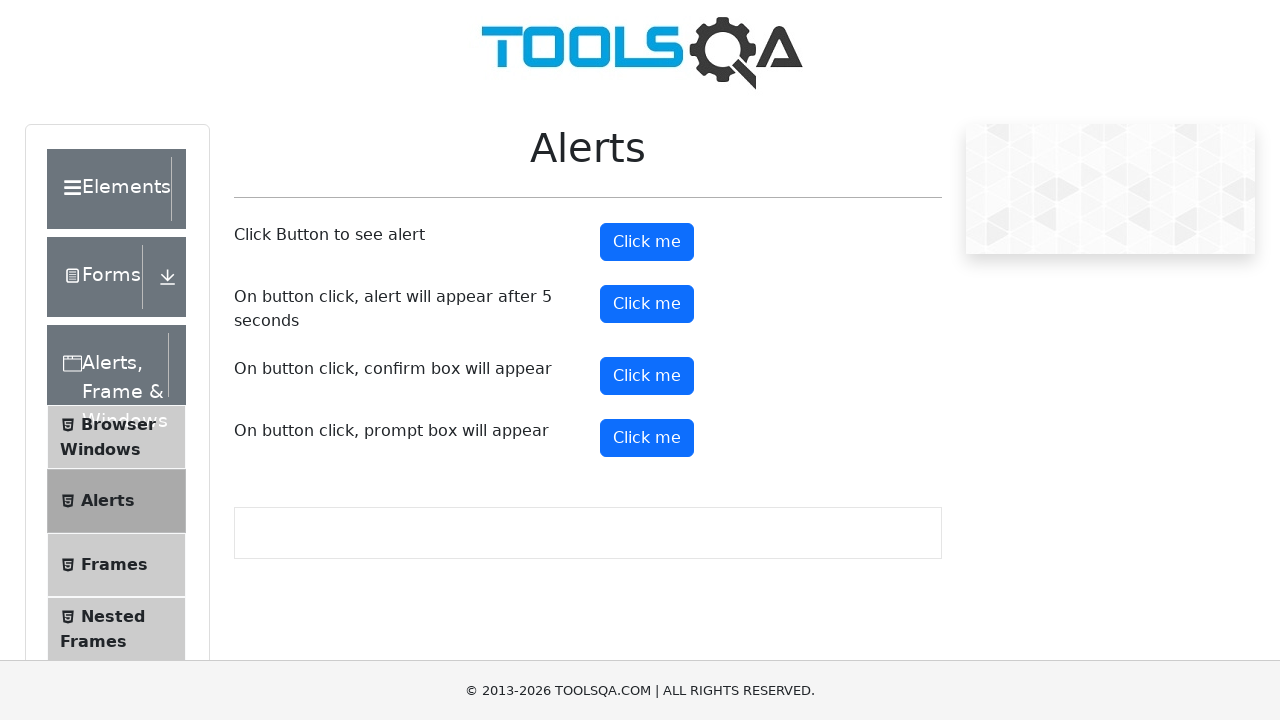

Navigated to alerts demo page
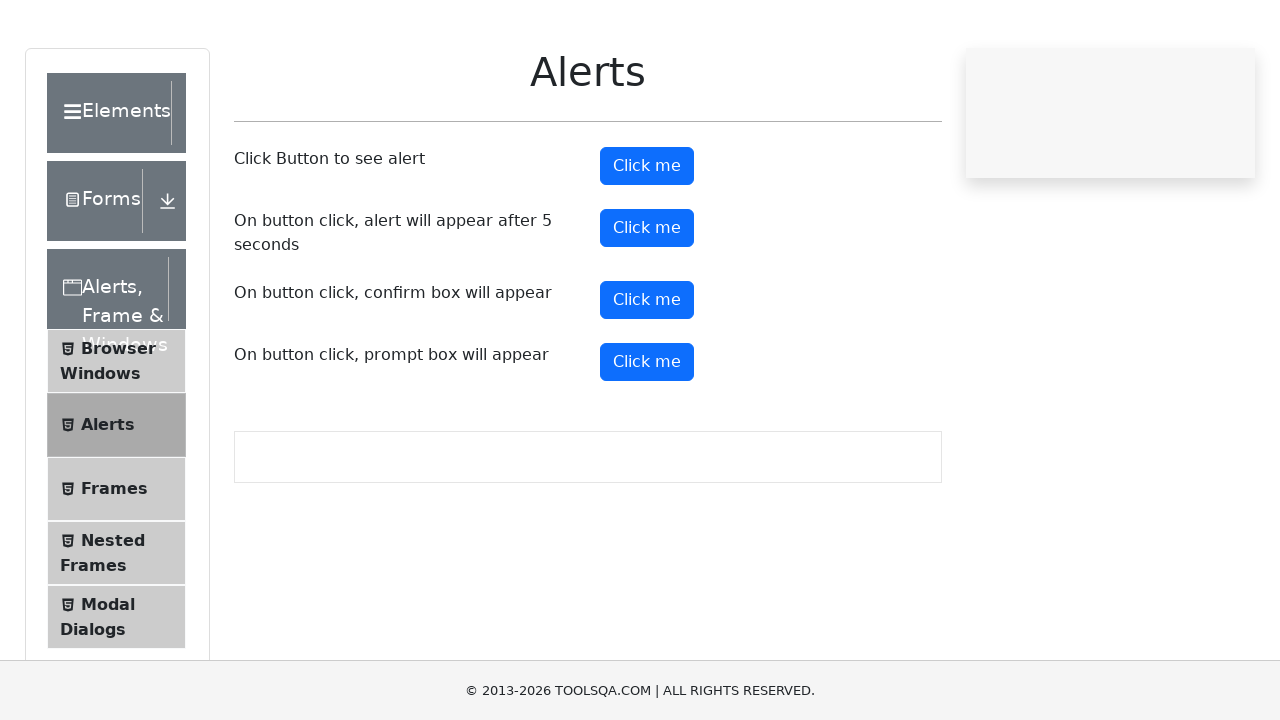

Clicked the alert button at (647, 242) on #alertButton
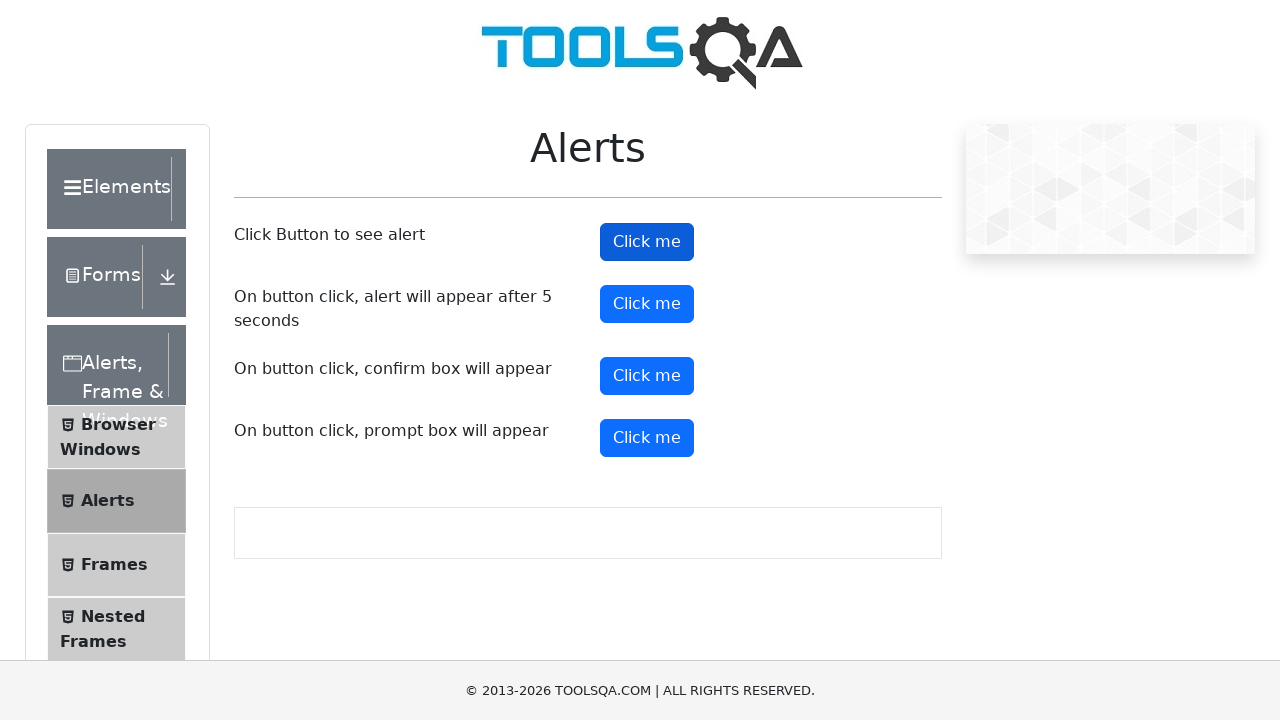

Set up dialog handler to accept alert
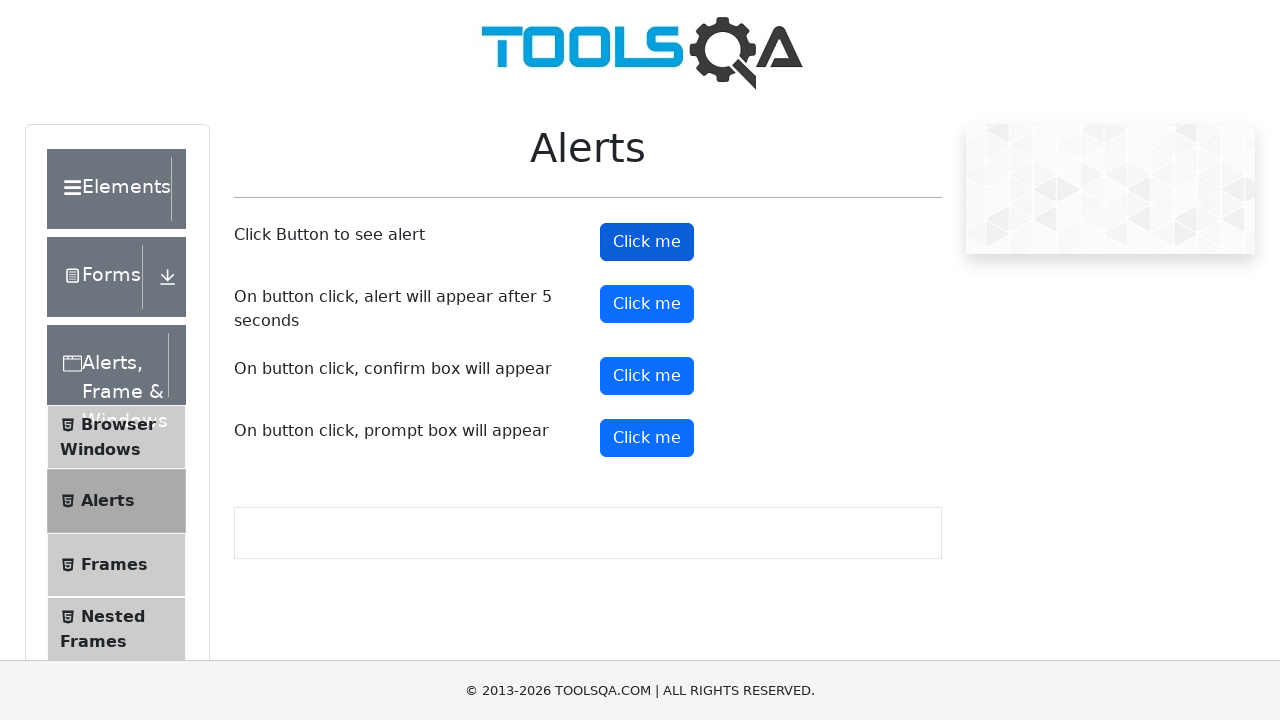

Clicked the alert button again to trigger for assertion at (647, 242) on #alertButton
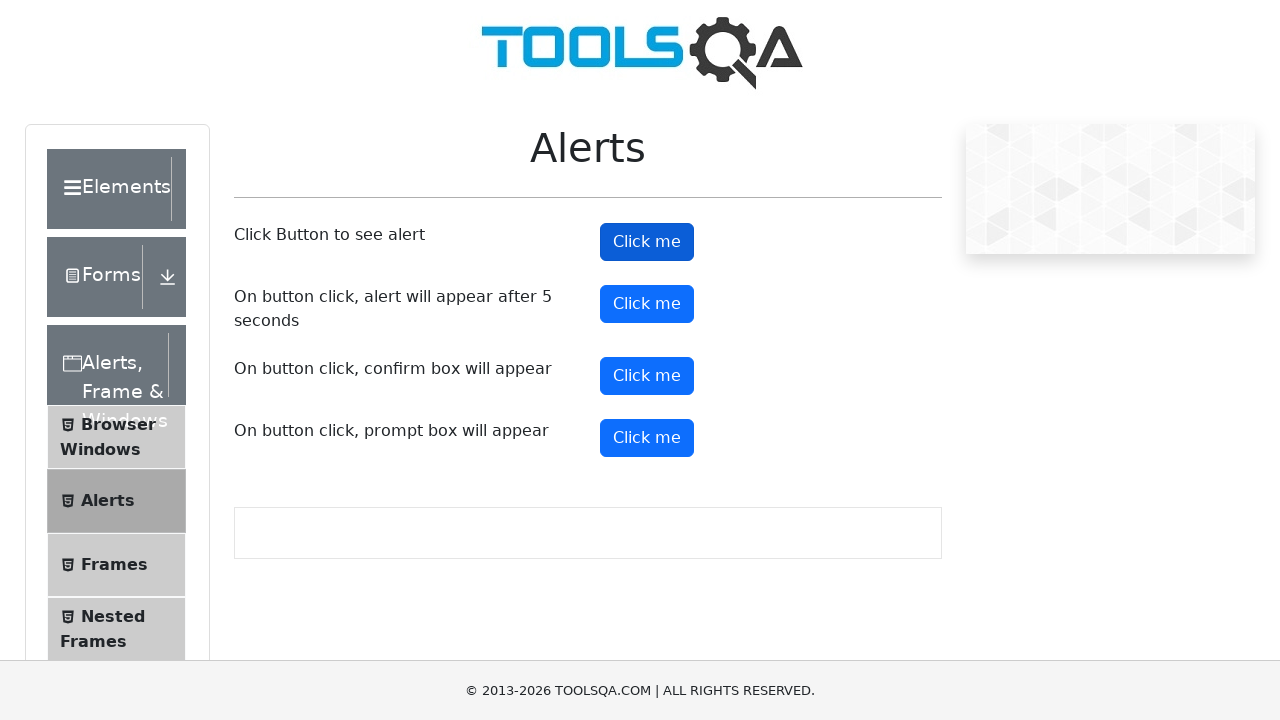

Set up dialog handler with message assertion
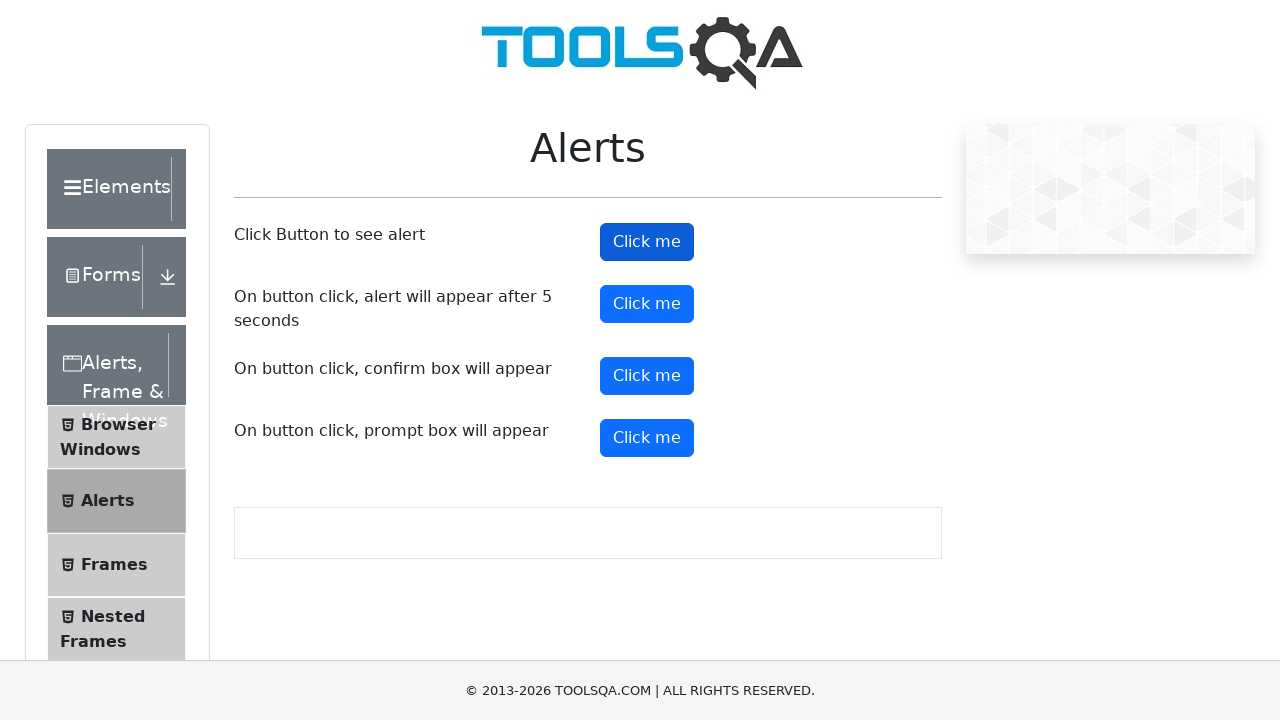

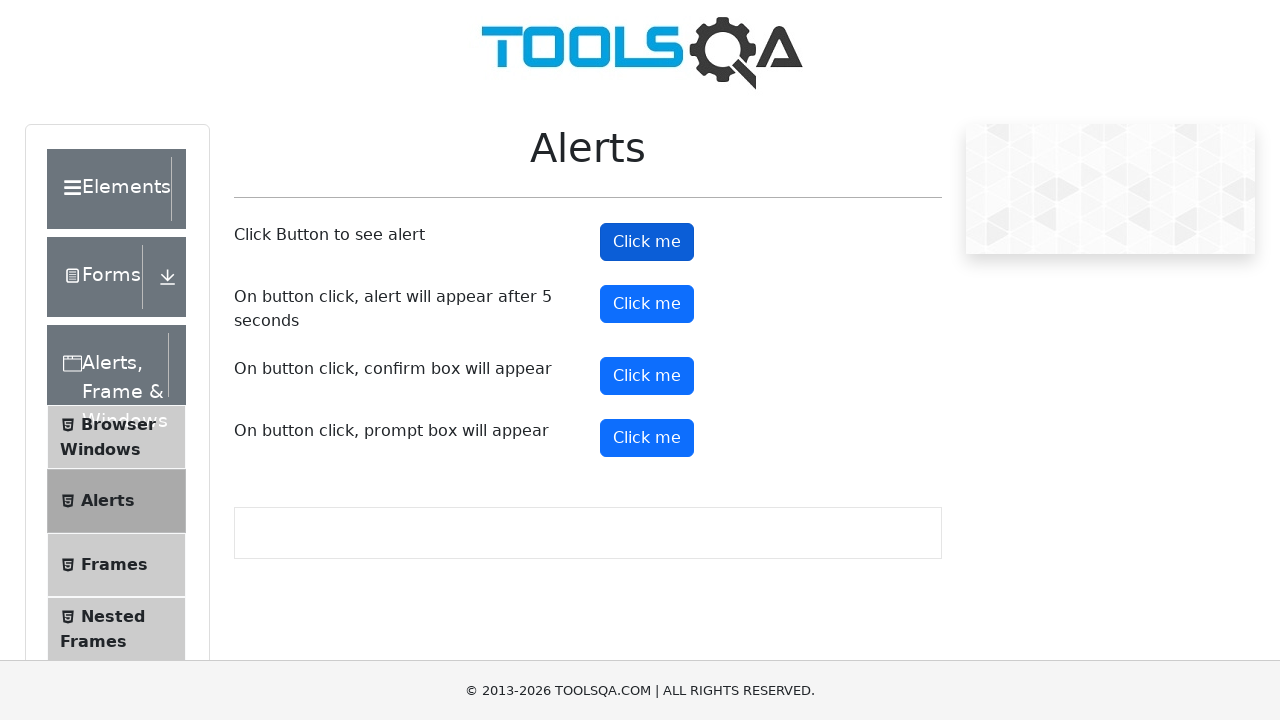